Tests an explicit wait scenario where the script waits for a price element to show '100', then clicks a book button, calculates a mathematical answer based on a displayed value, fills in the answer, and submits the form.

Starting URL: http://suninjuly.github.io/explicit_wait2.html

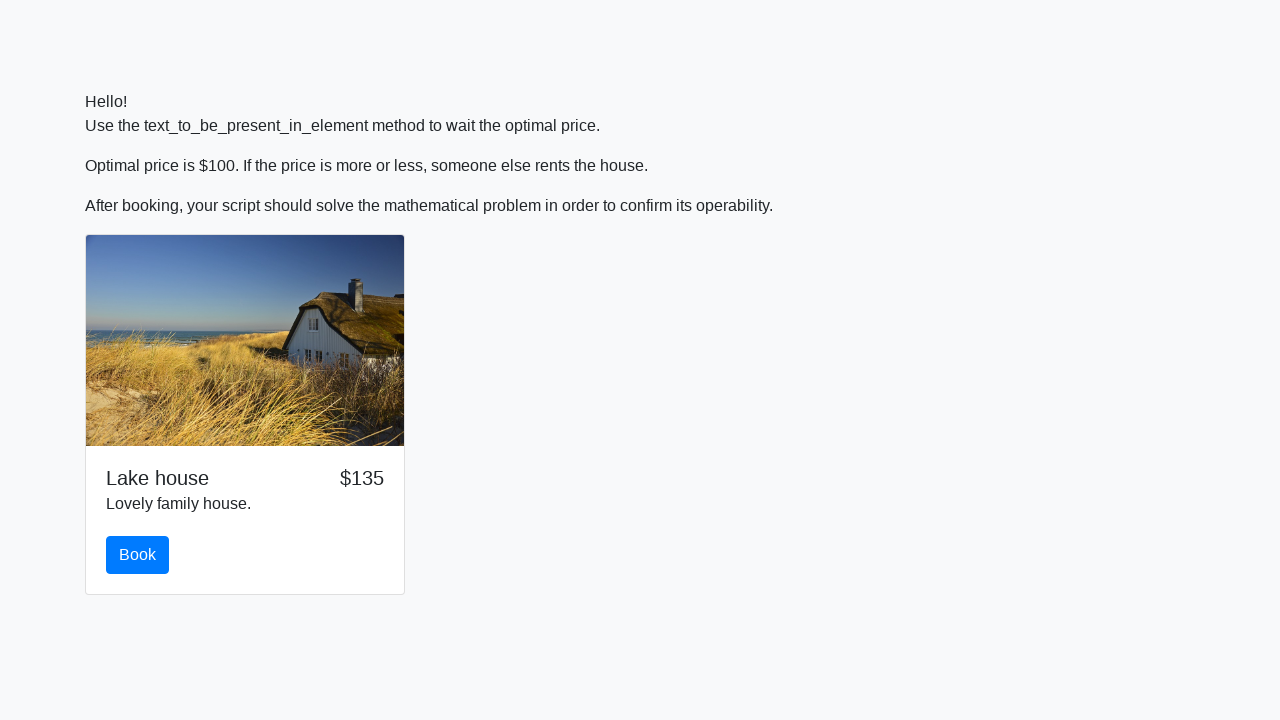

Waited for price element to display '100'
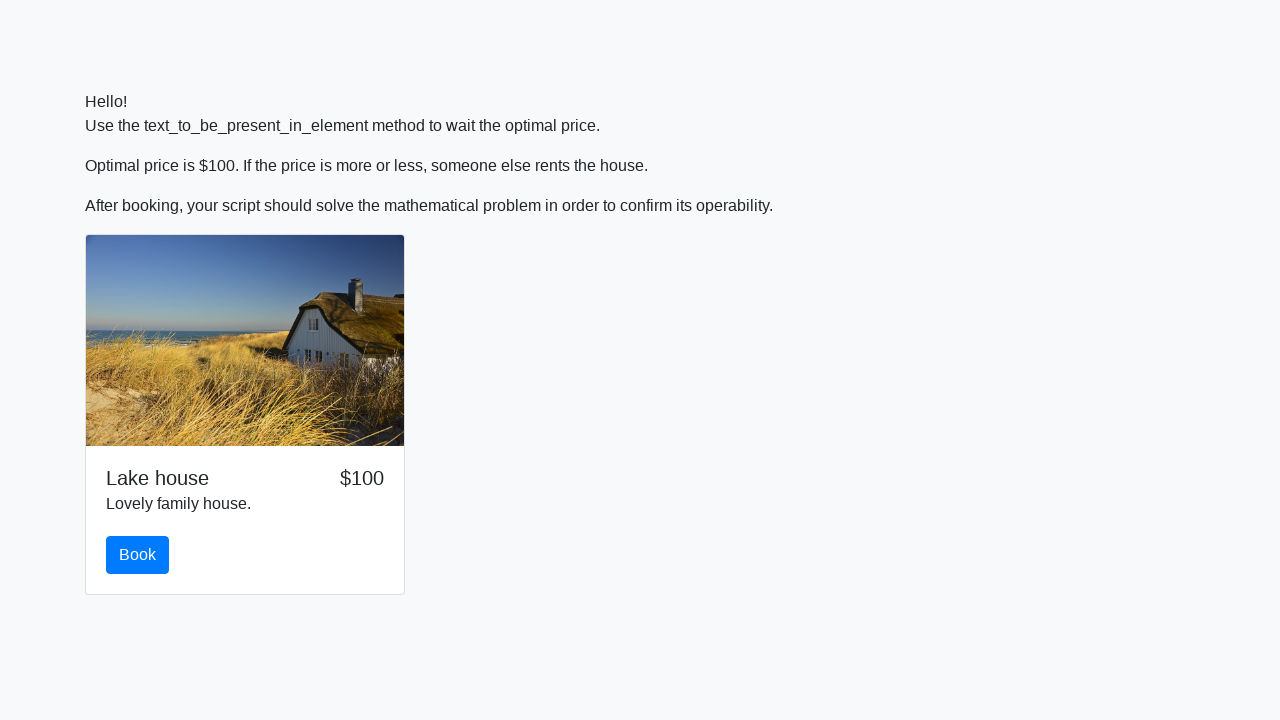

Clicked the book button at (138, 555) on #book
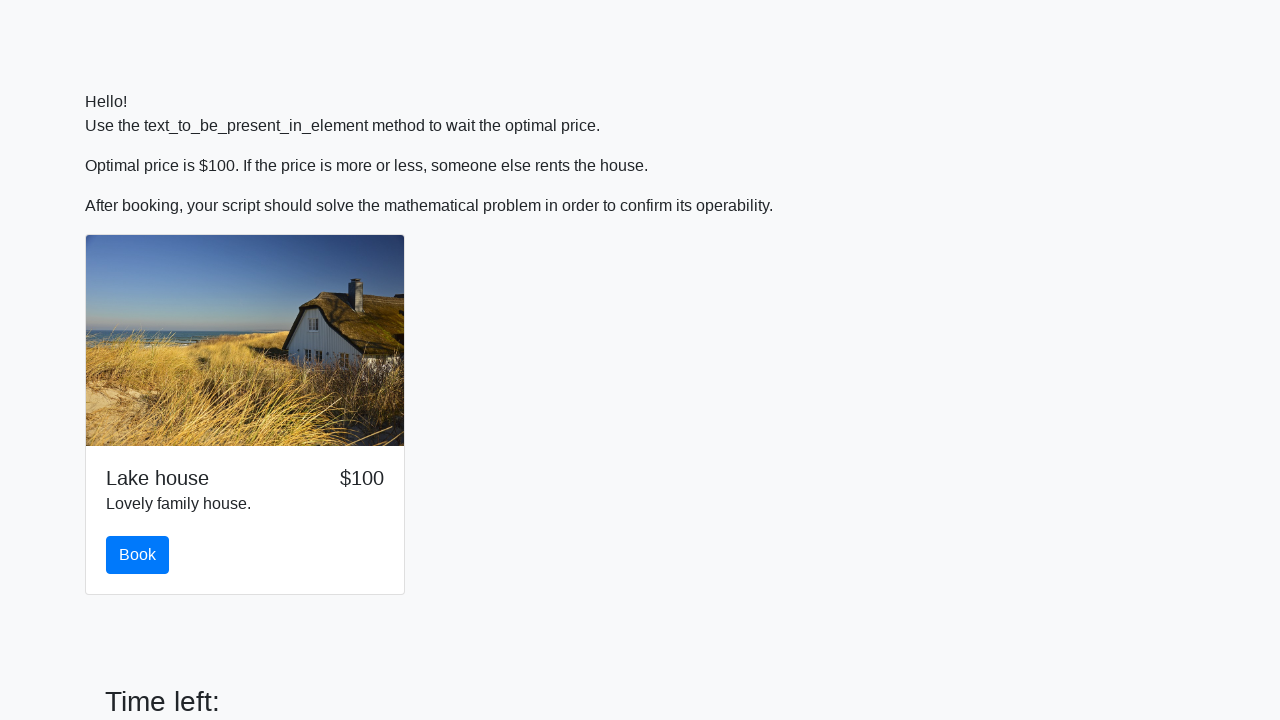

Retrieved x value from input_value element: 317
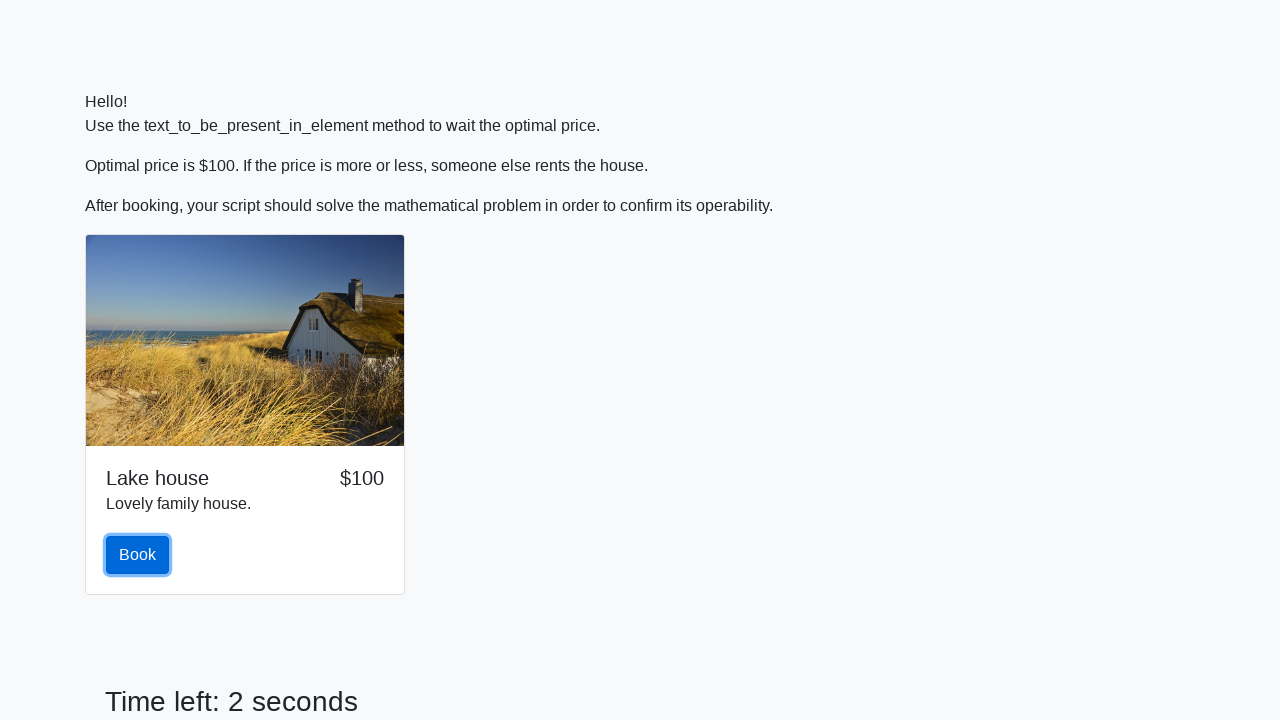

Calculated mathematical answer: 1.2686581008699331
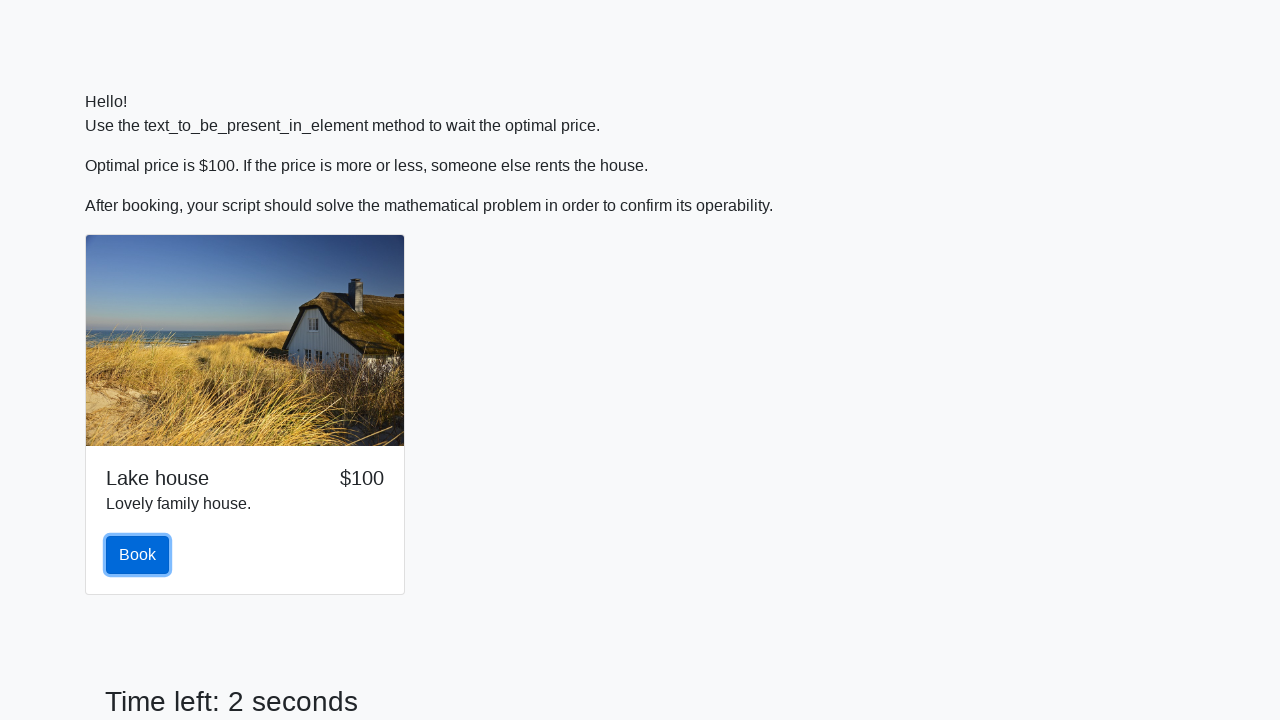

Filled answer field with calculated value: 1.2686581008699331 on #answer
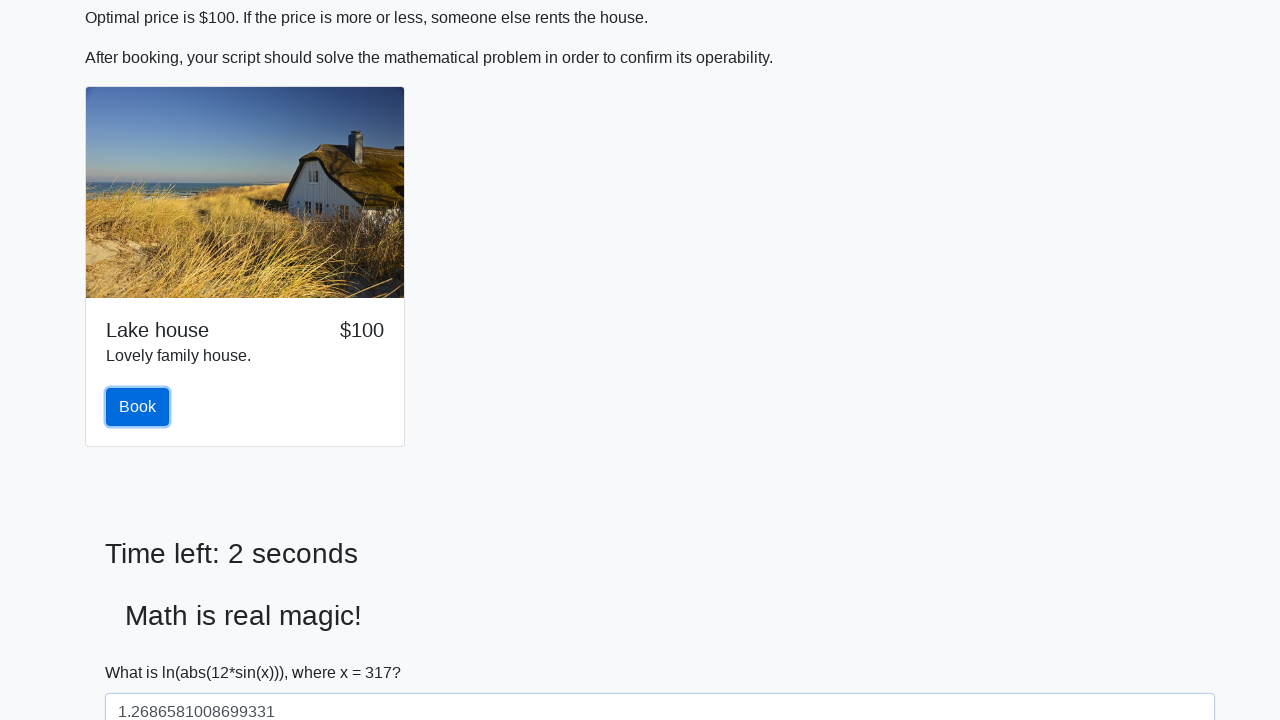

Clicked the solve button to submit the form at (143, 651) on #solve
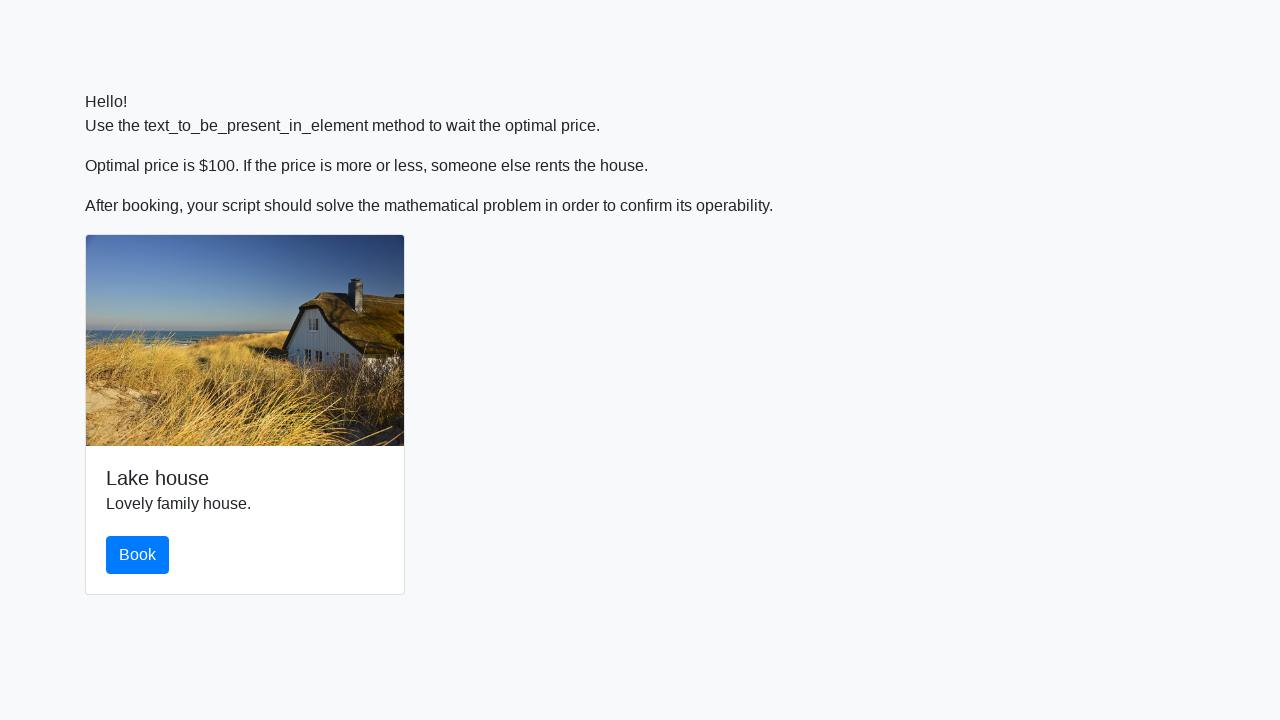

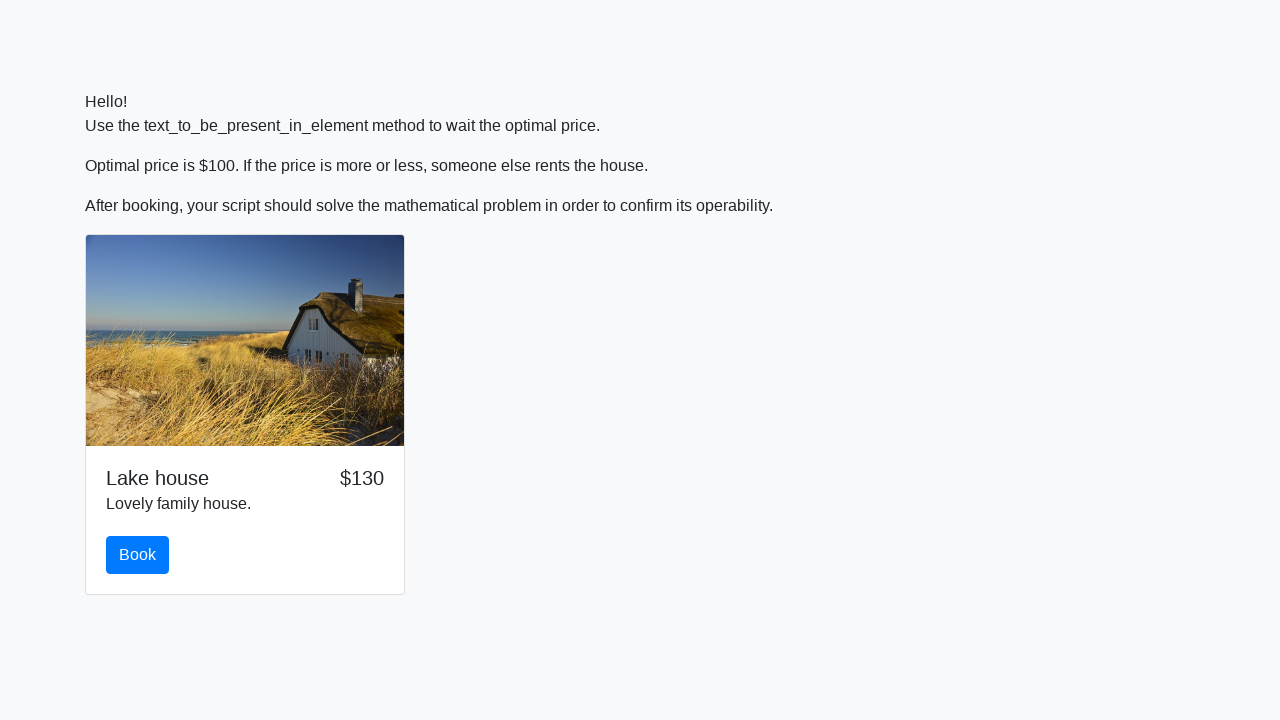